Tests JavaScript prompt alert functionality by clicking the prompt button, entering text into the prompt dialog, and accepting it.

Starting URL: https://the-internet.herokuapp.com/javascript_alerts

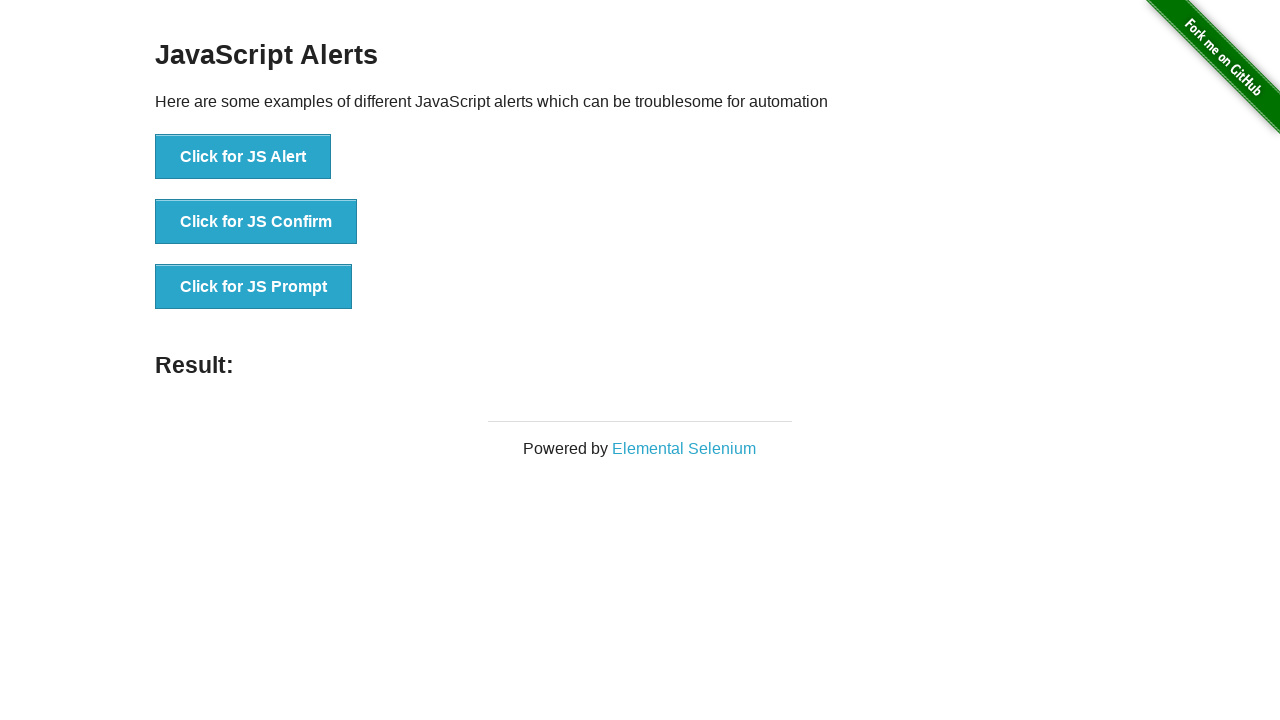

Set up dialog handler to accept JS prompt with text 'viraj naik'
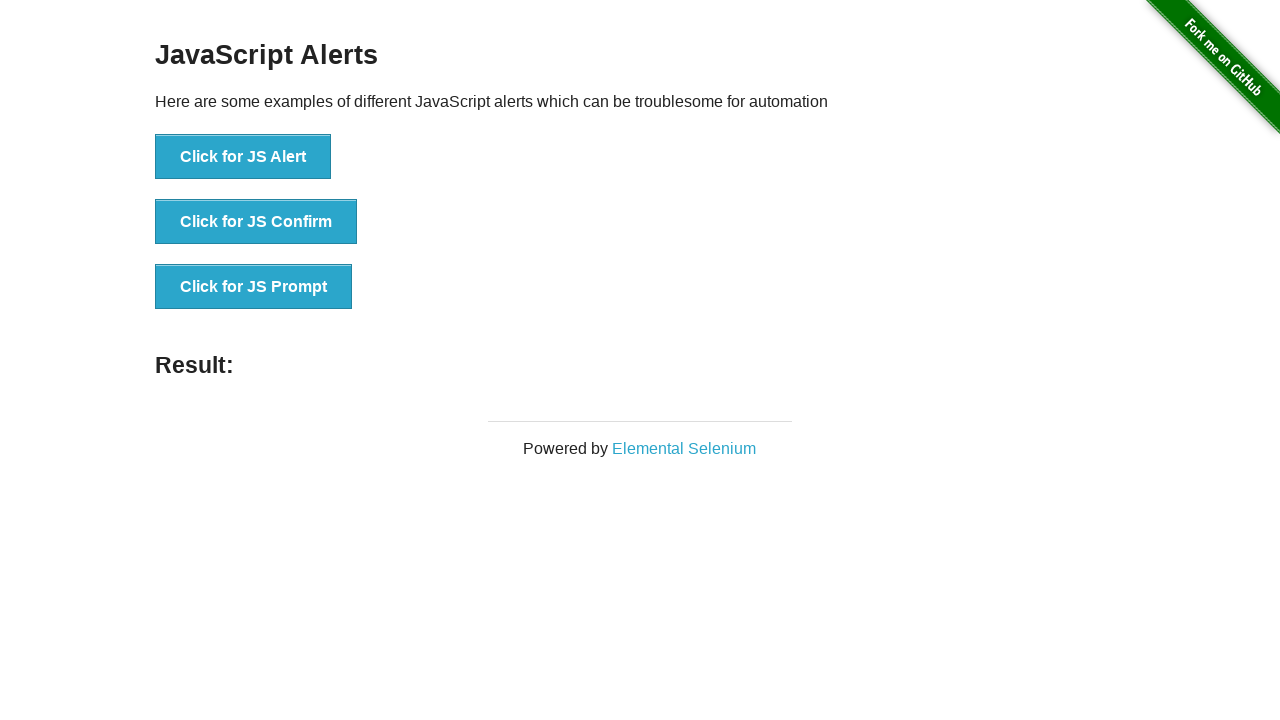

Clicked the 'Click for JS Prompt' button to trigger JavaScript prompt alert at (254, 287) on xpath=//button[.='Click for JS Prompt']
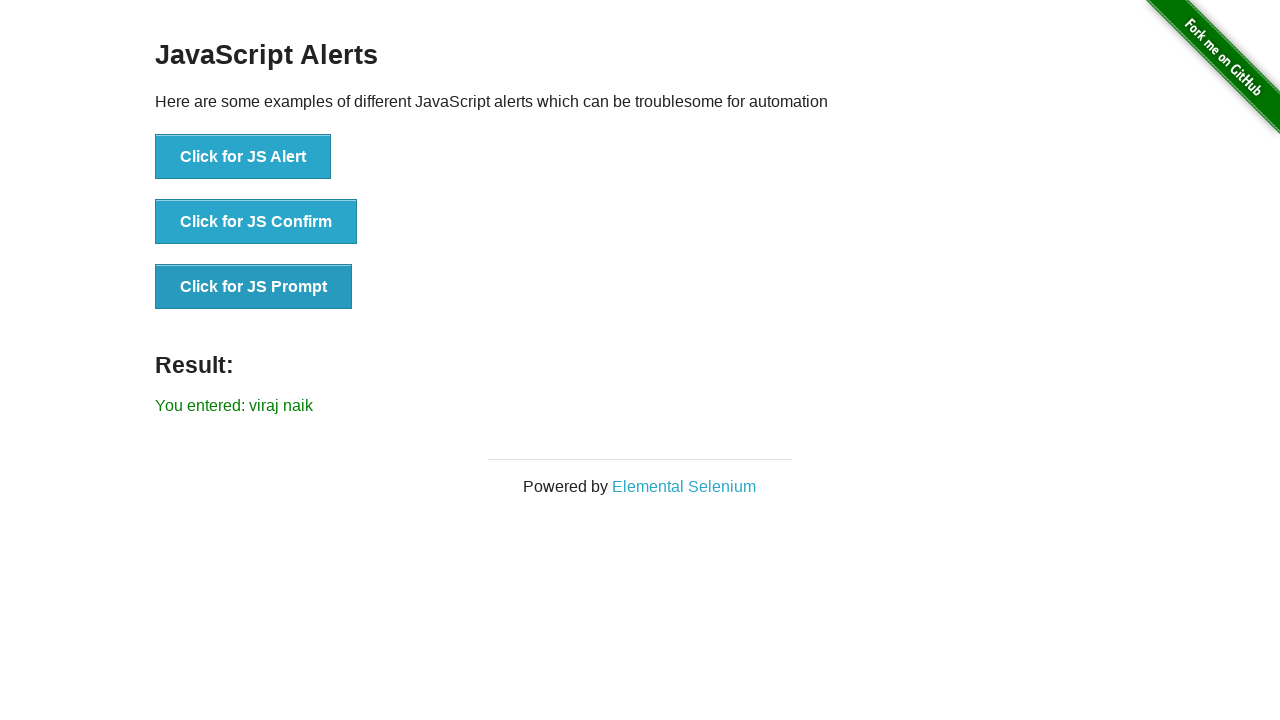

Prompt dialog was accepted and result element appeared on page
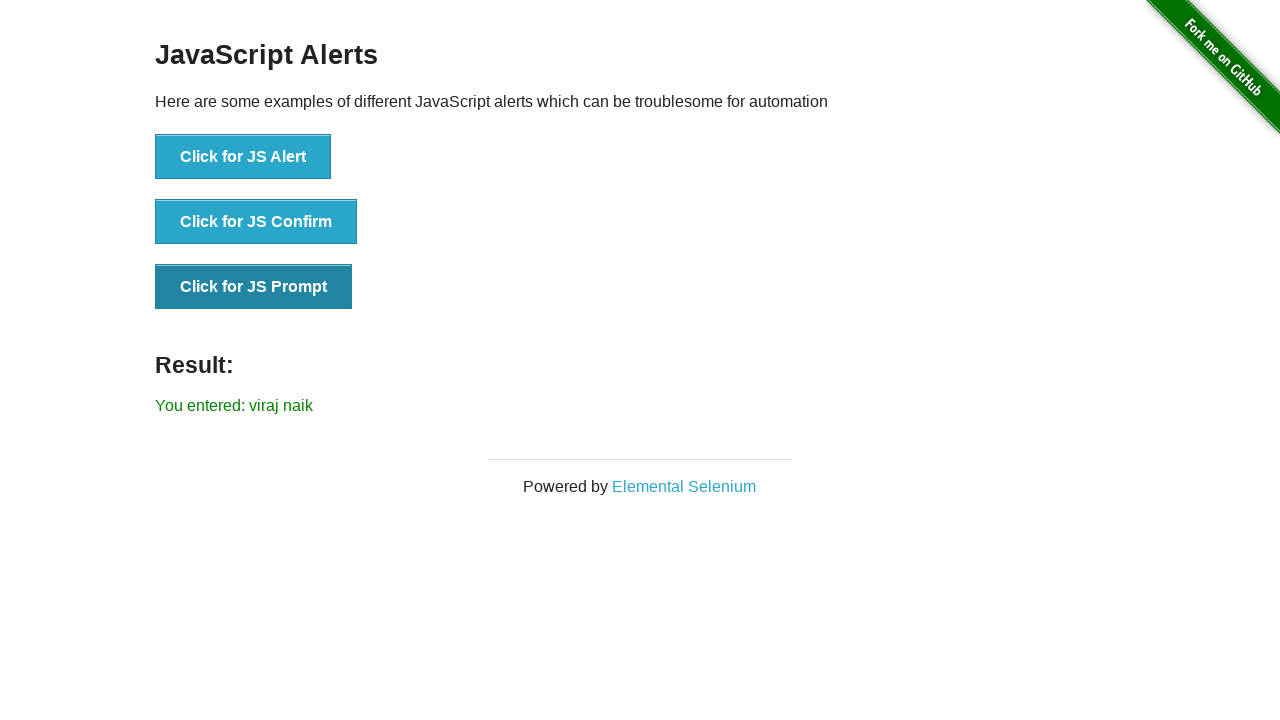

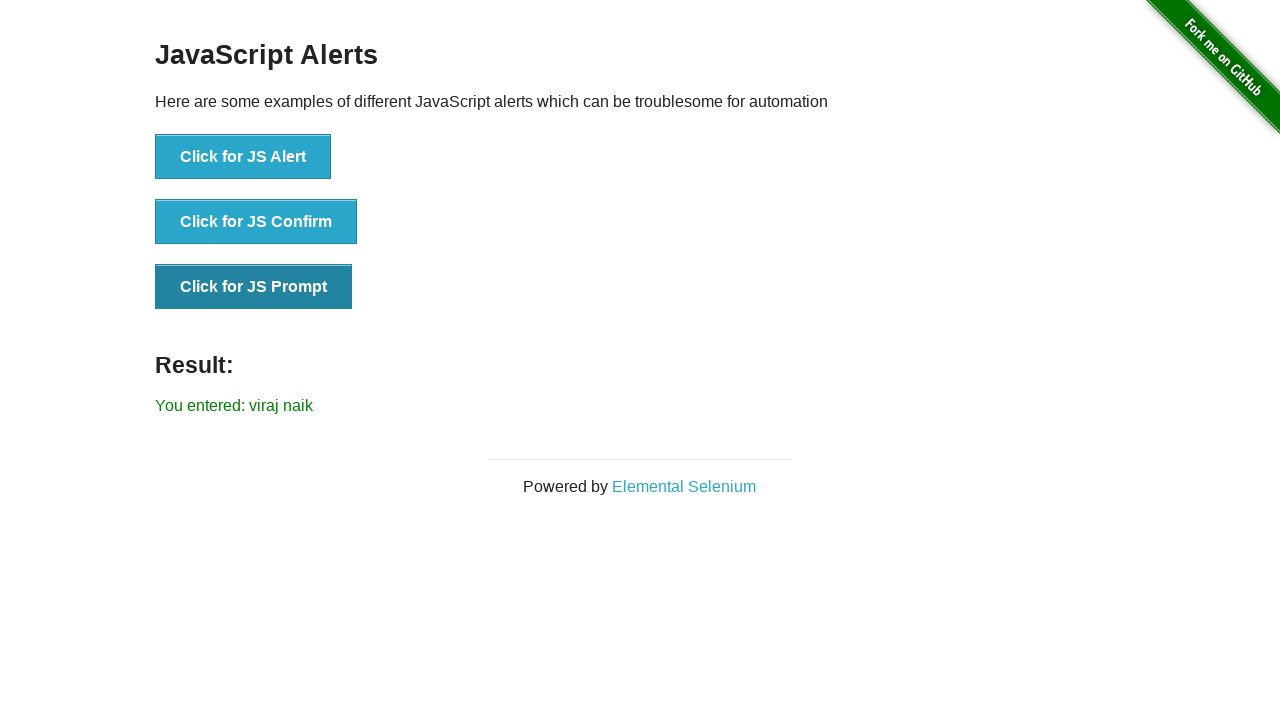